Tests handling multiple browser windows by opening a new window and switching between windows

Starting URL: https://rahulshettyacademy.com/AutomationPractice/

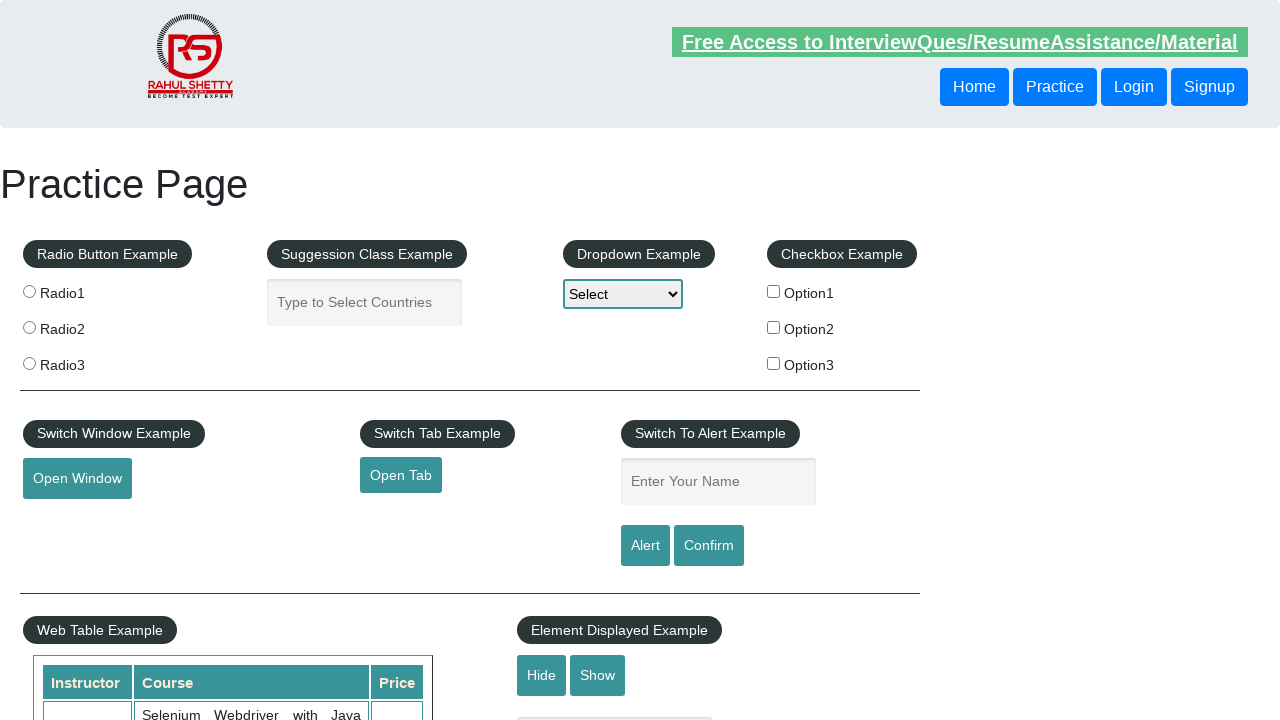

Clicked button to open new window at (77, 479) on button#openwindow
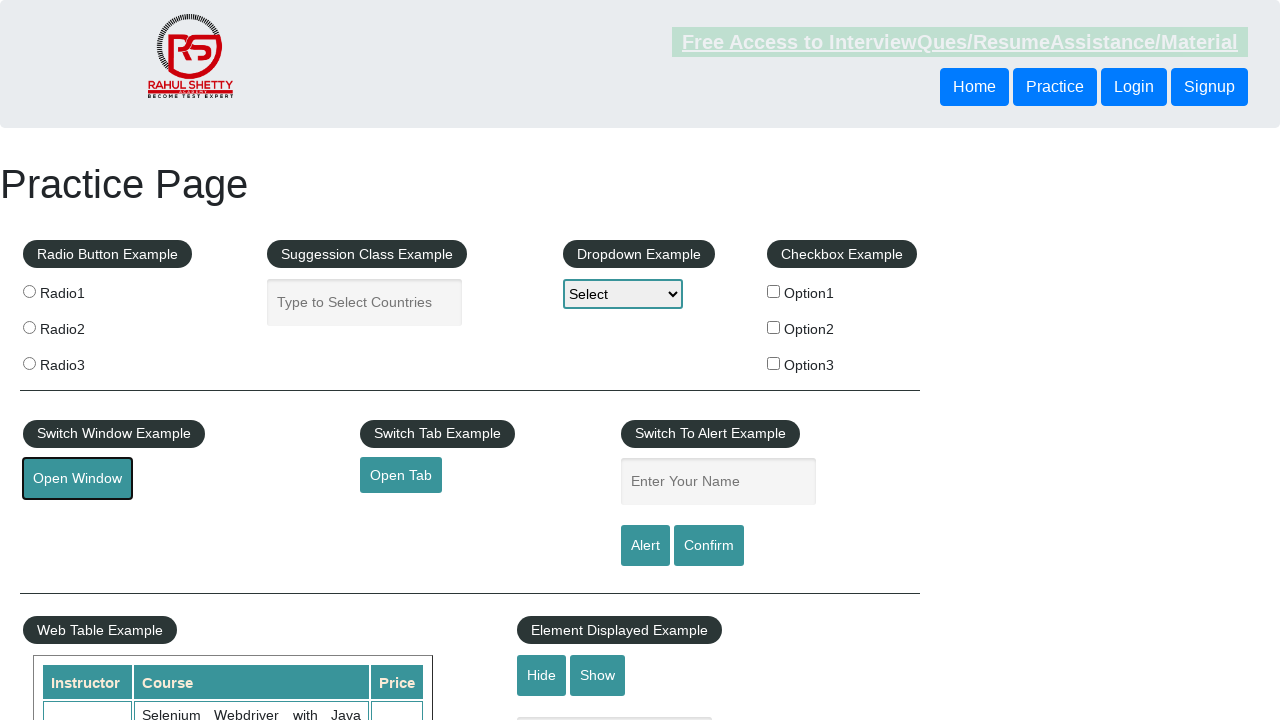

New window opened and captured
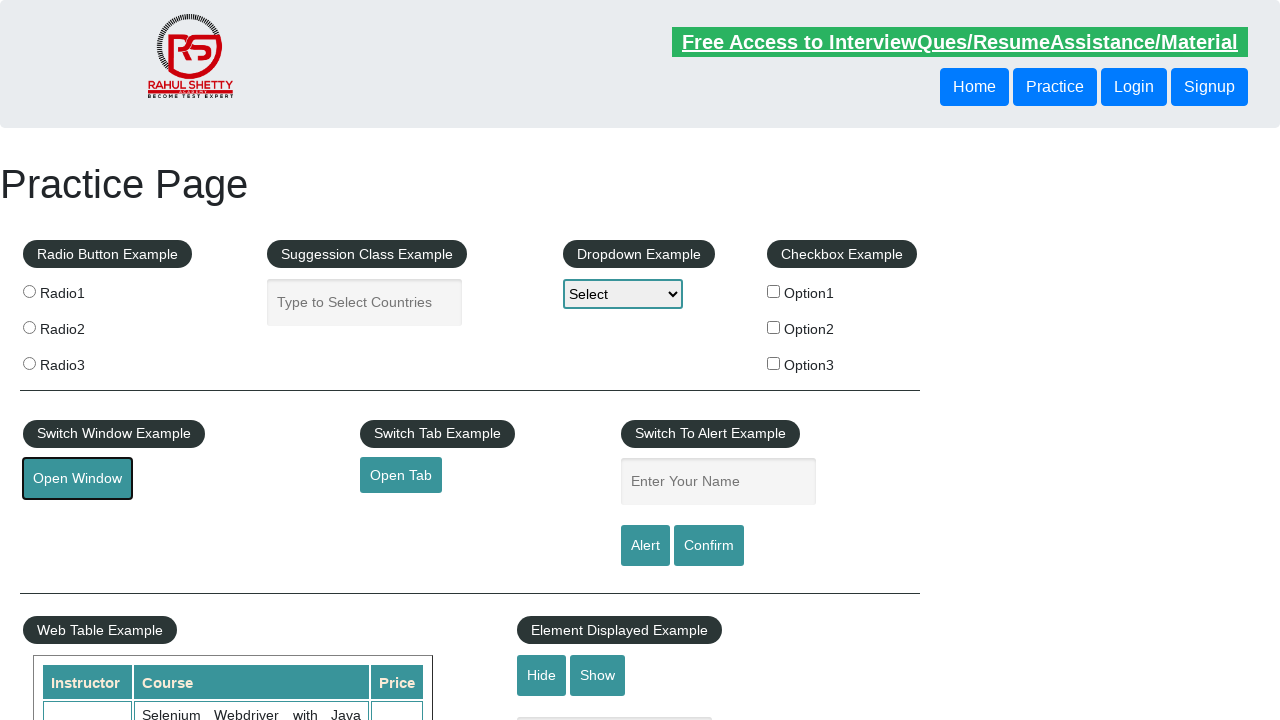

Retrieved new window title: QAClick Academy - A Testing Academy to Learn, Earn and Shine
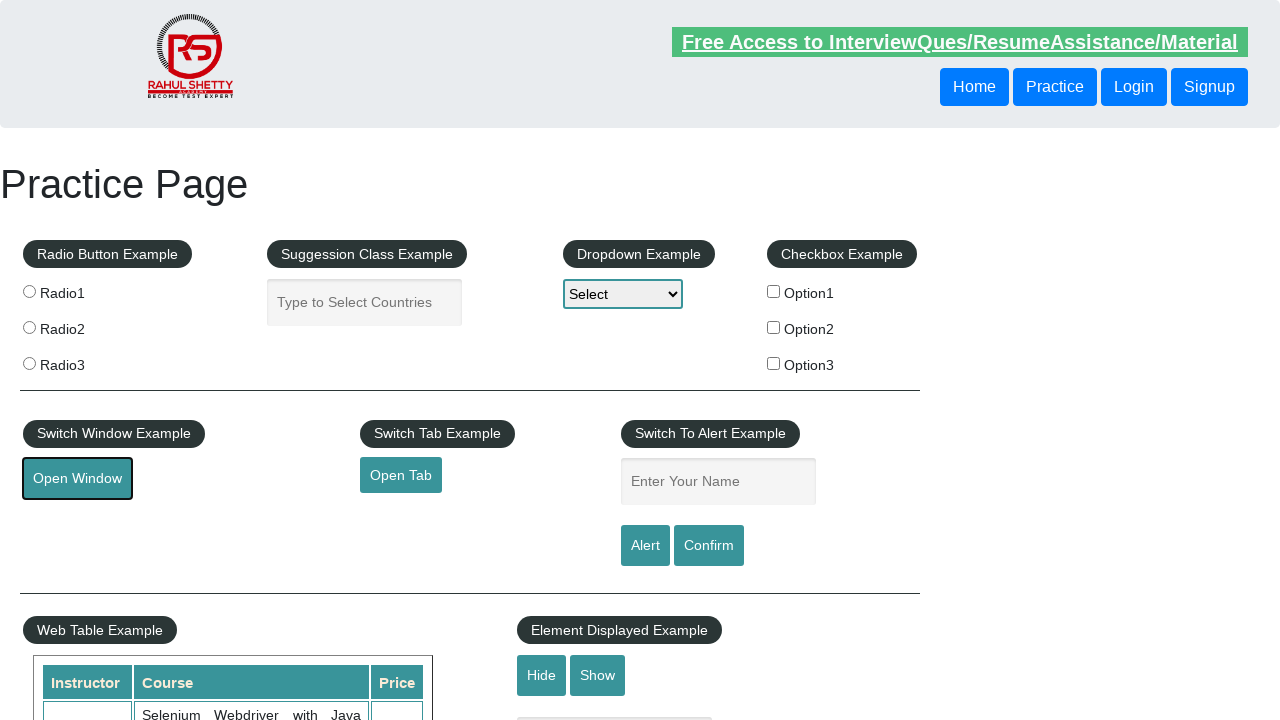

Retrieved original window title: Practice Page
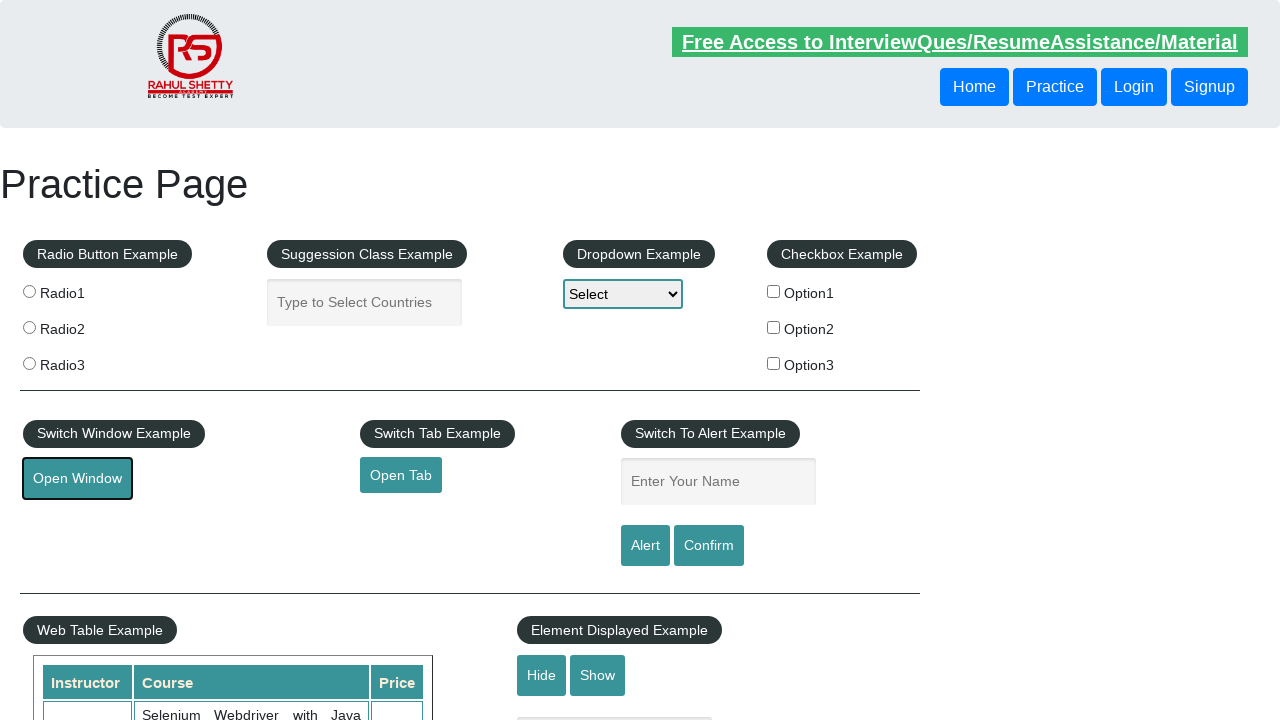

Closed the new window
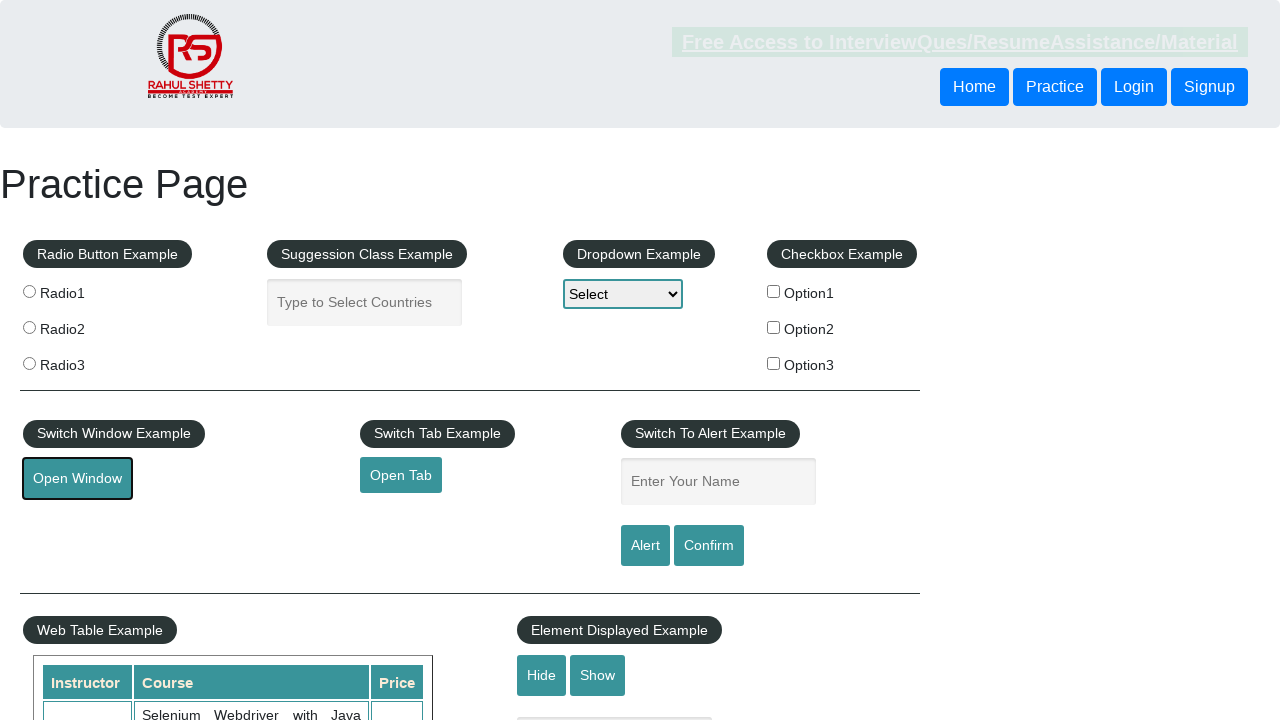

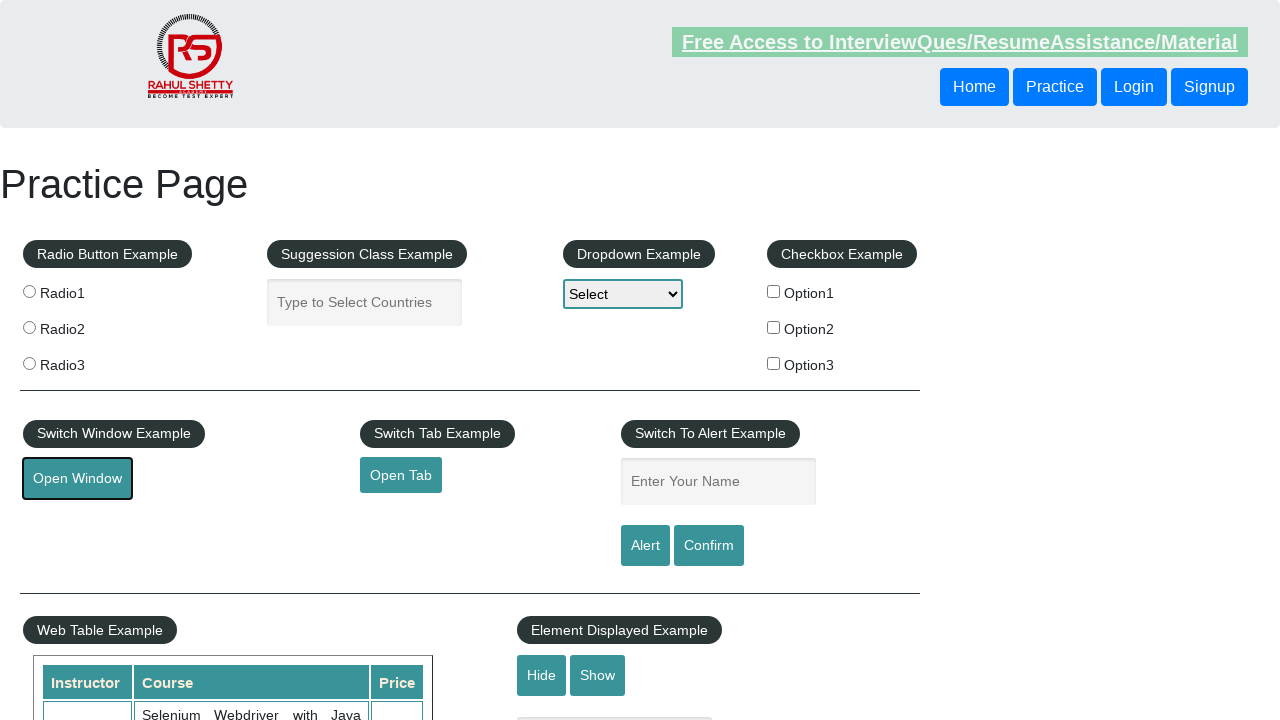